Tests that the text input field is cleared after adding a todo item

Starting URL: https://demo.playwright.dev/todomvc

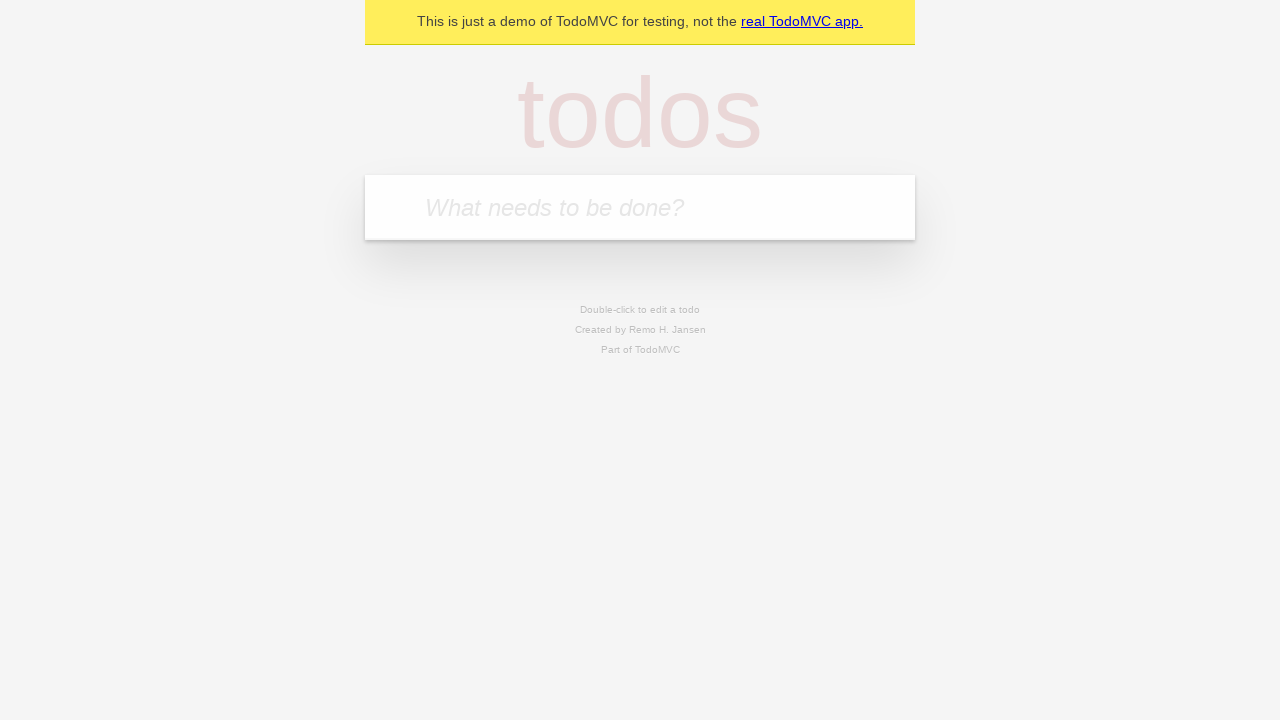

Located the todo input field with placeholder 'What needs to be done?'
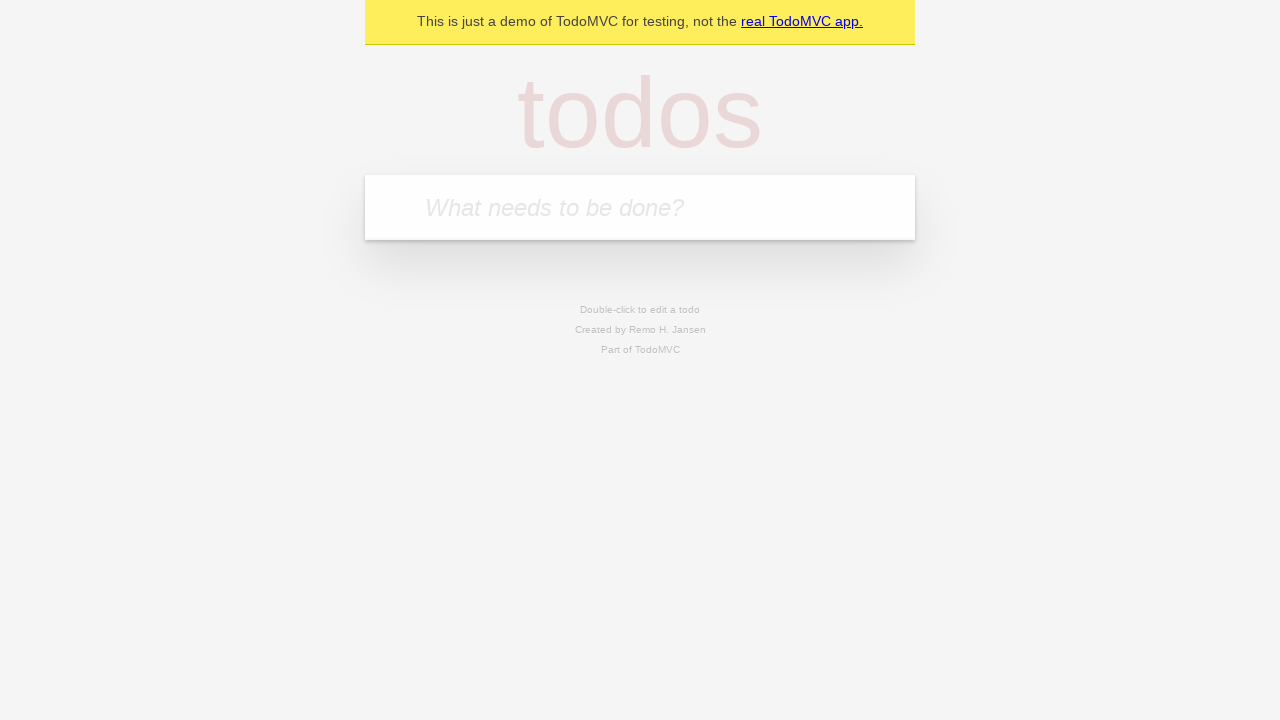

Filled todo input field with 'buy some cheese' on internal:attr=[placeholder="What needs to be done?"i]
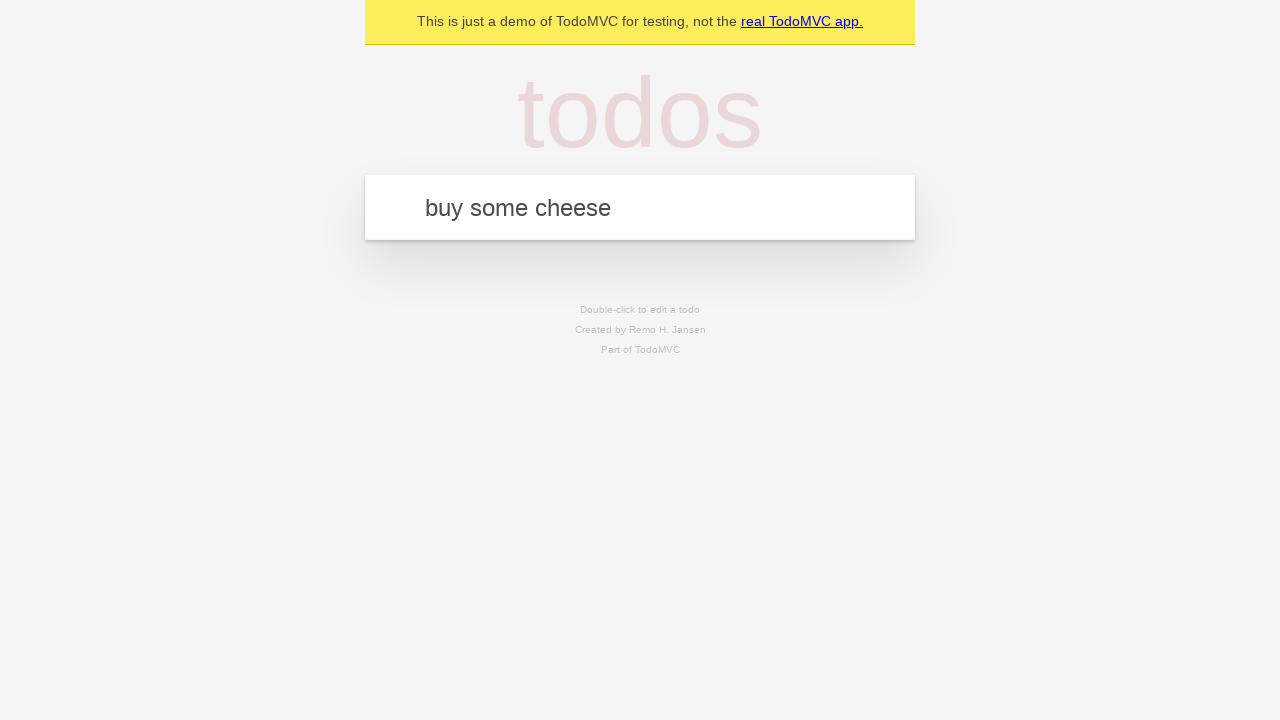

Pressed Enter to add the todo item on internal:attr=[placeholder="What needs to be done?"i]
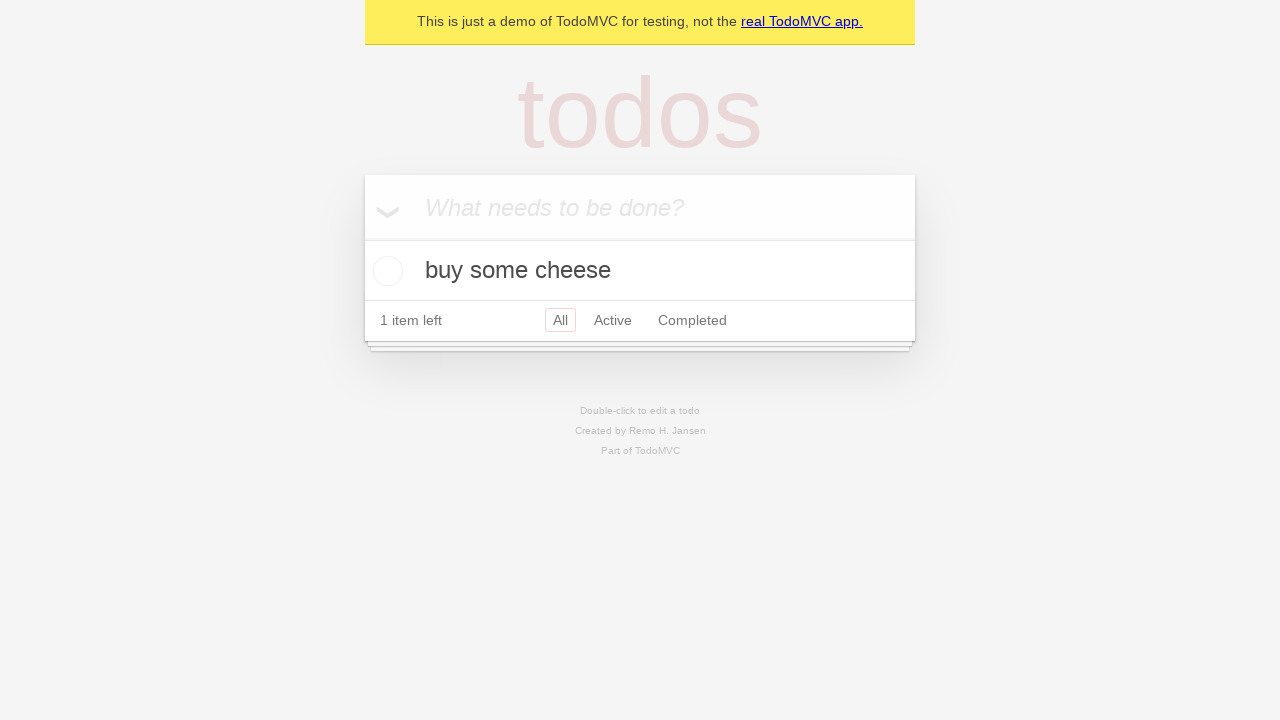

Todo item appeared in the list
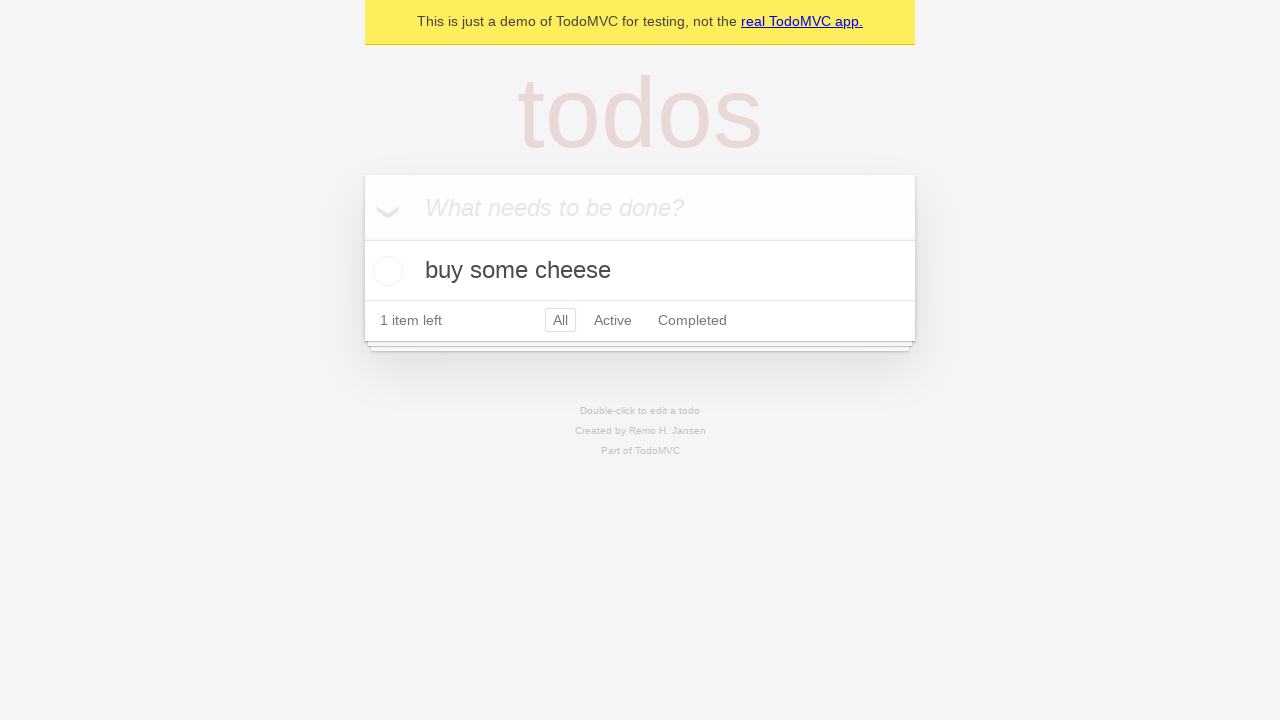

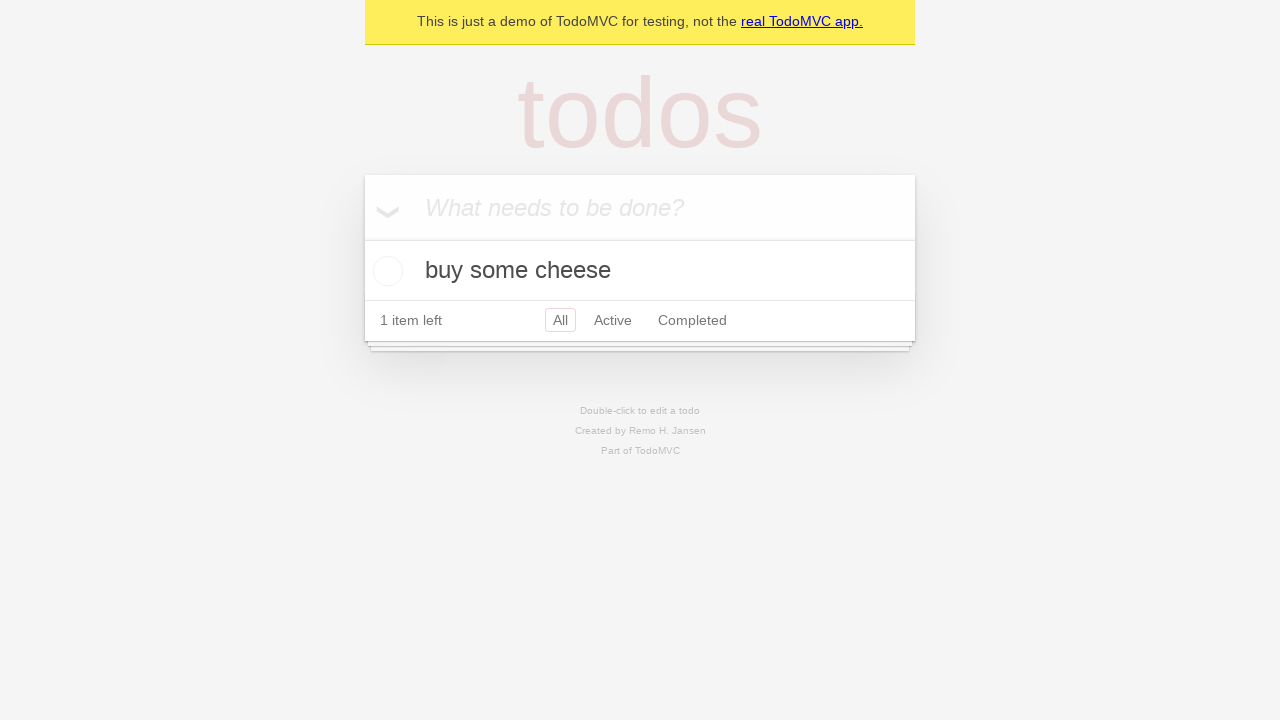